Tests that navigation links are present in the navbar by waiting for and counting the anchor elements within the navbar-collapse div.

Starting URL: https://classic.freecrm.com/

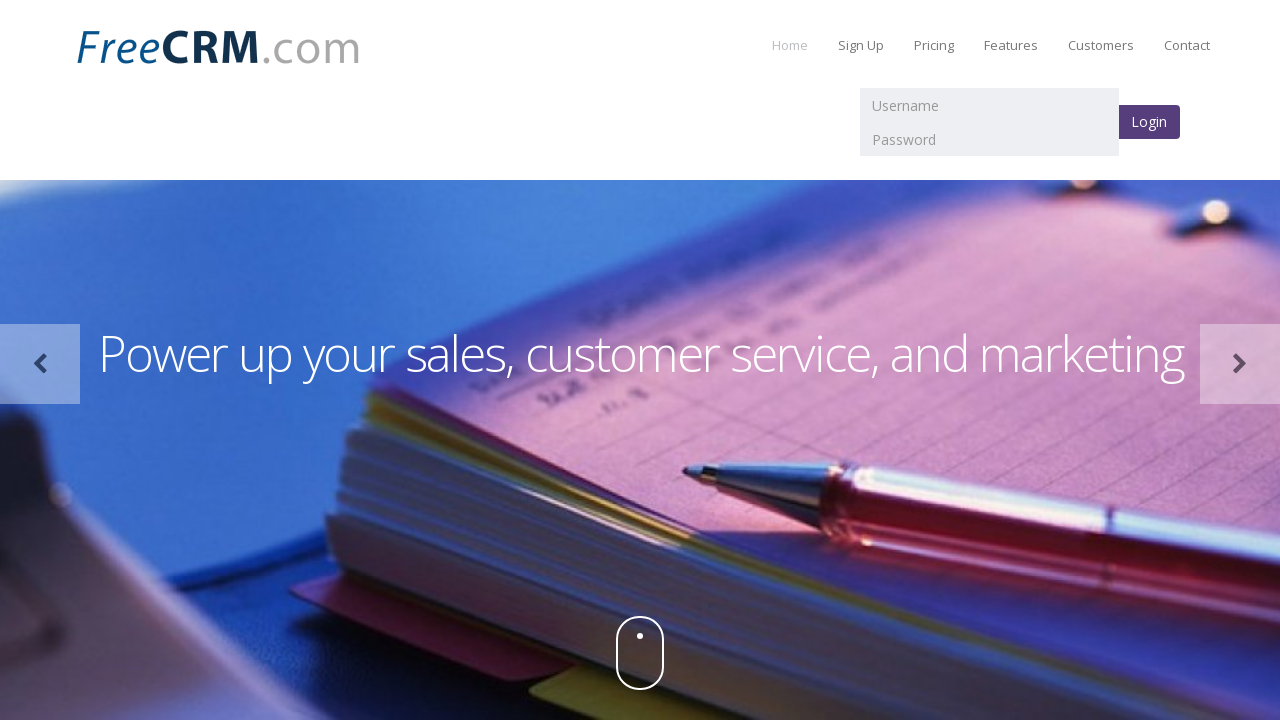

Waited for first navigation link in navbar-collapse to be attached
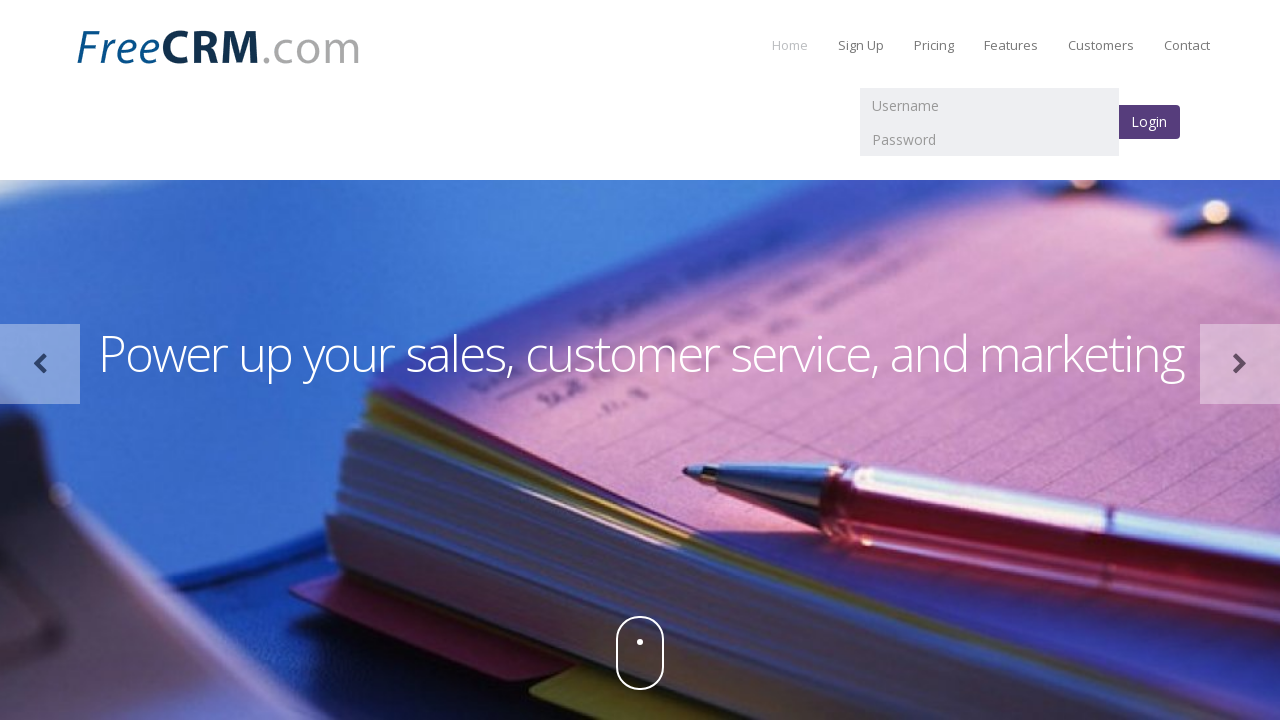

Counted navigation links in navbar-collapse: 6 links found
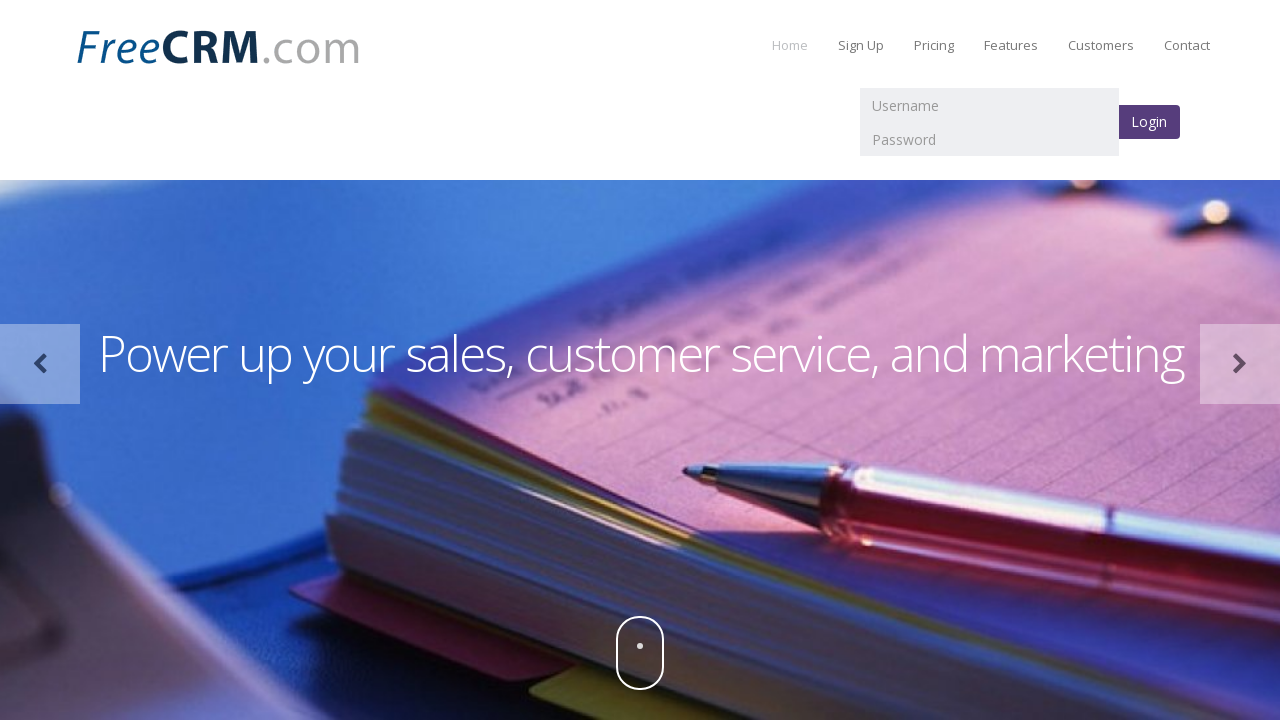

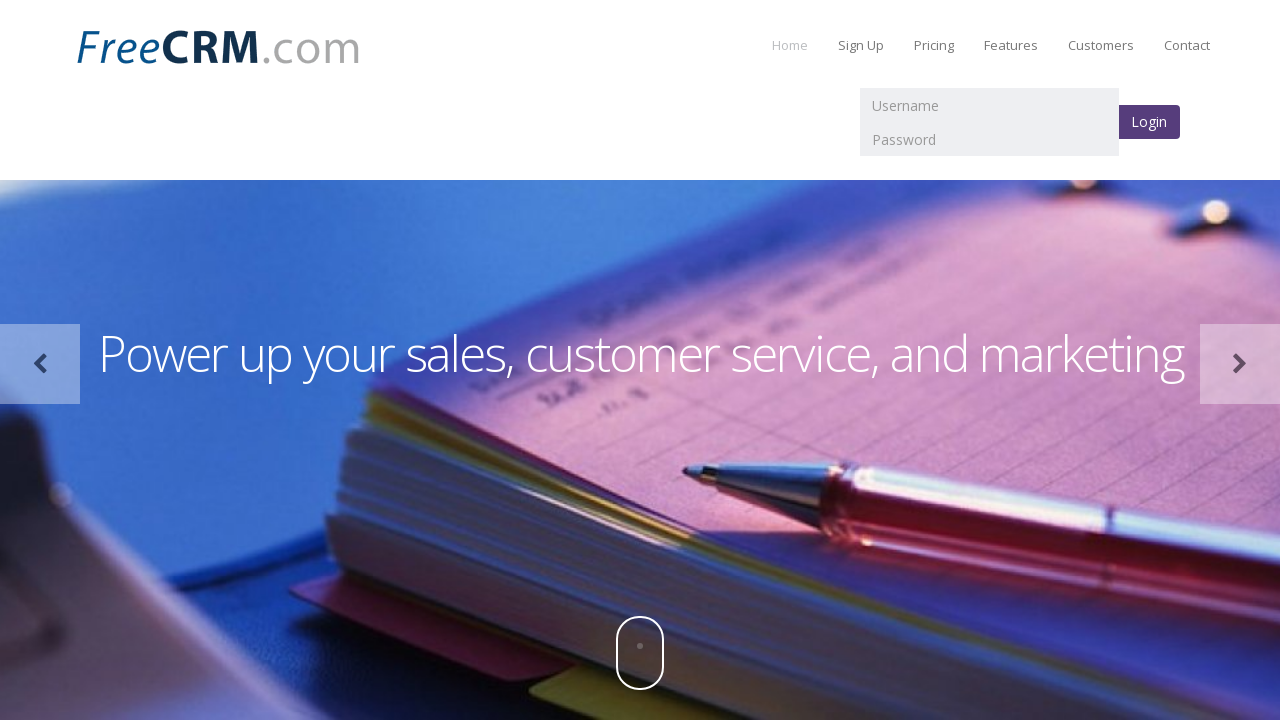